Navigates to Gmail, opens the Privacy page in a new window, then switches windows to find and click the Terms of Service link

Starting URL: http://gmail.com

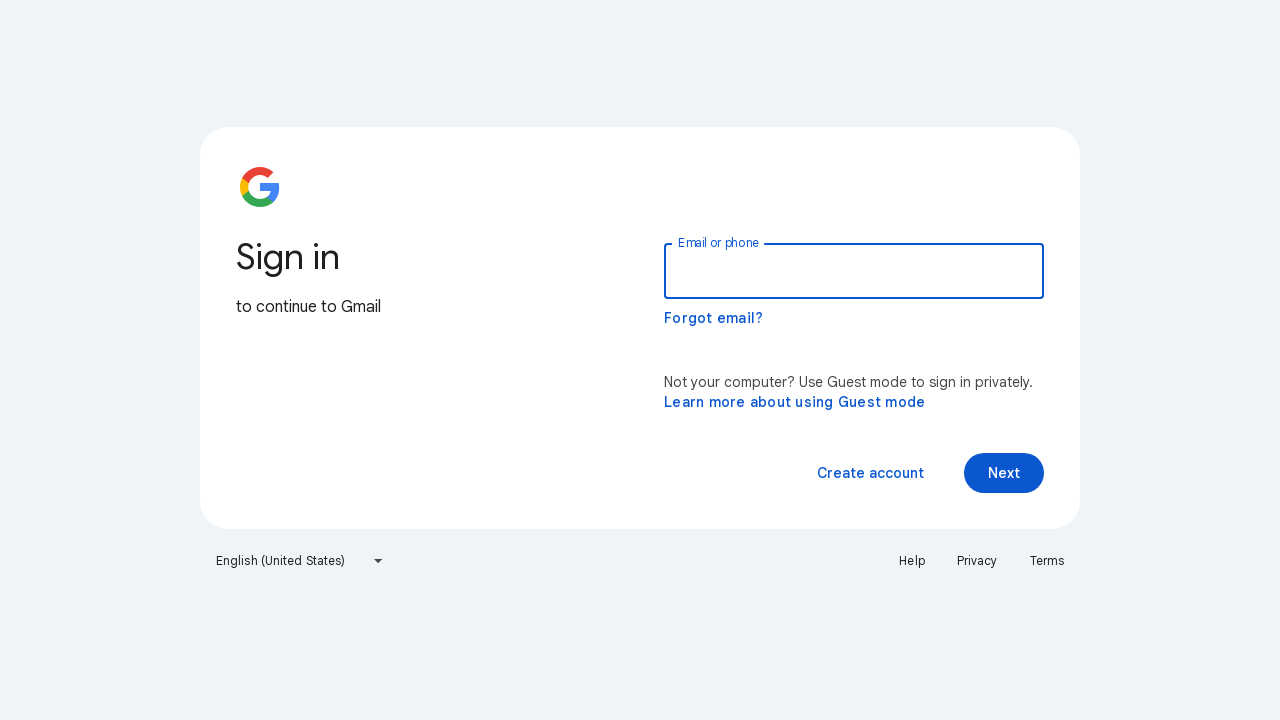

Navigated to Gmail homepage
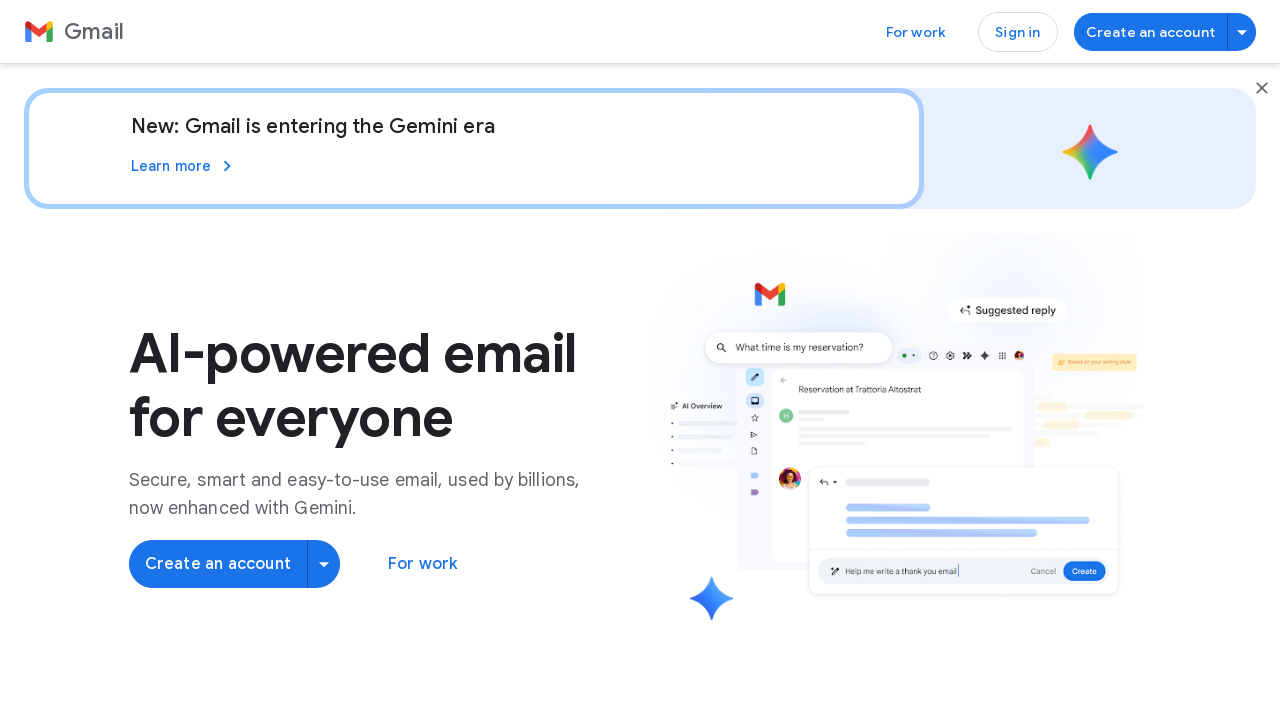

Clicked Privacy link which opened in a new window at (210, 631) on a:has-text('Privacy')
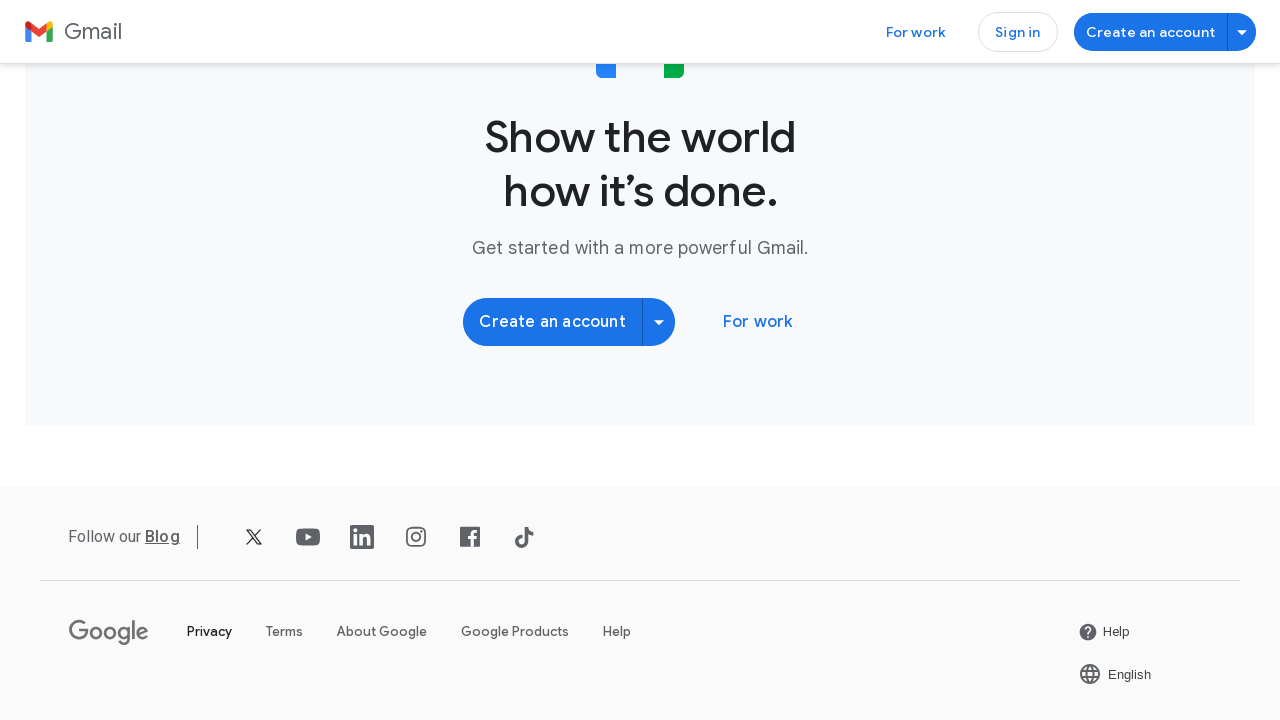

Captured new Privacy page window
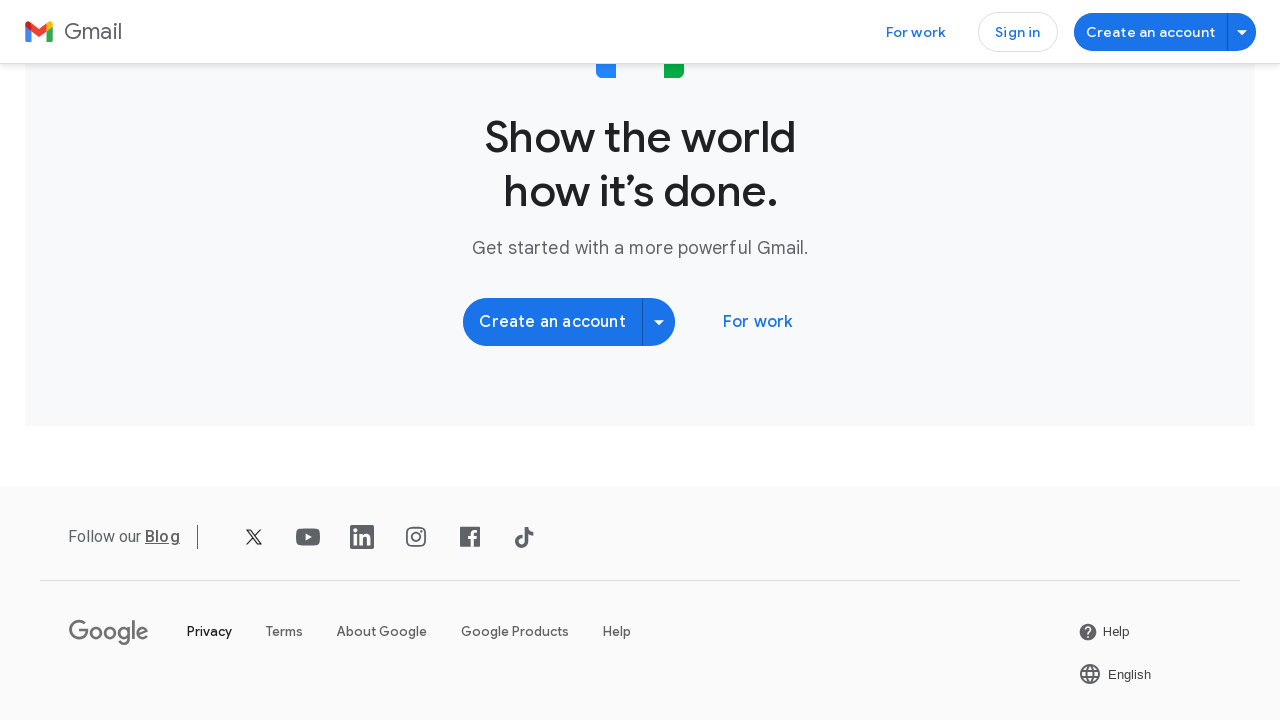

Privacy page finished loading
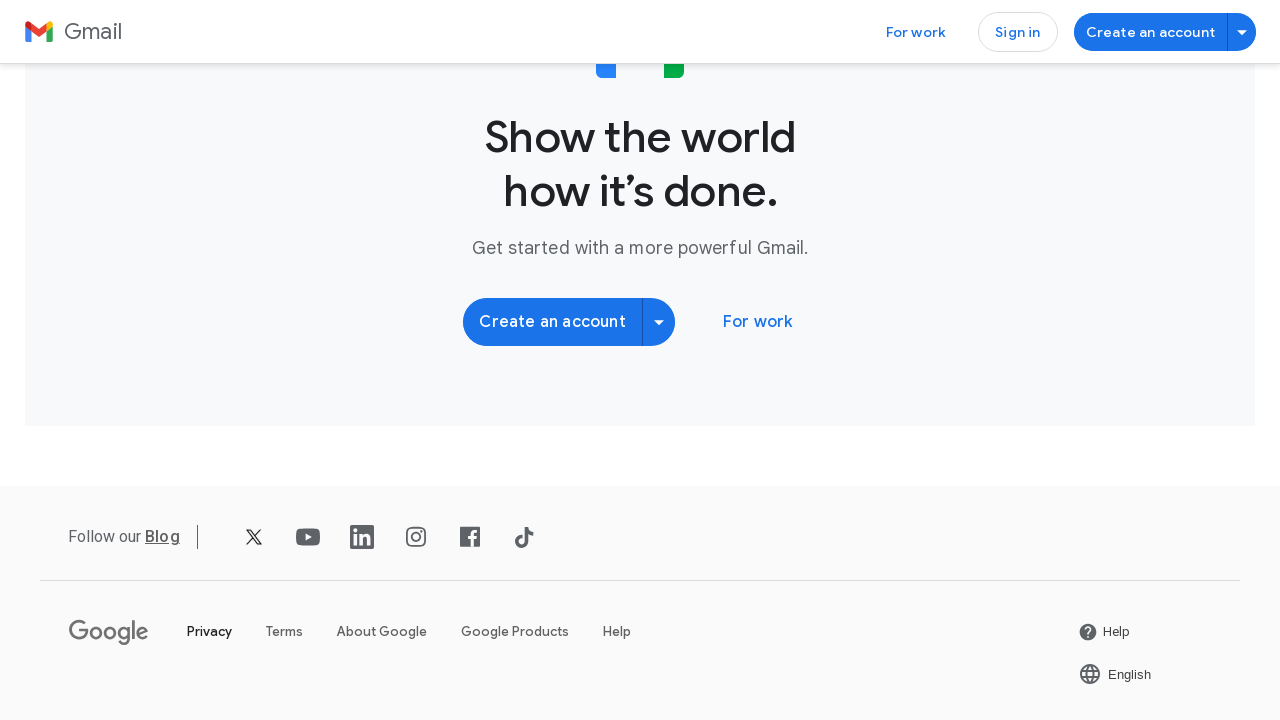

Clicked Terms of Service link on Privacy page at (338, 78) on a:has-text('Terms of Service')
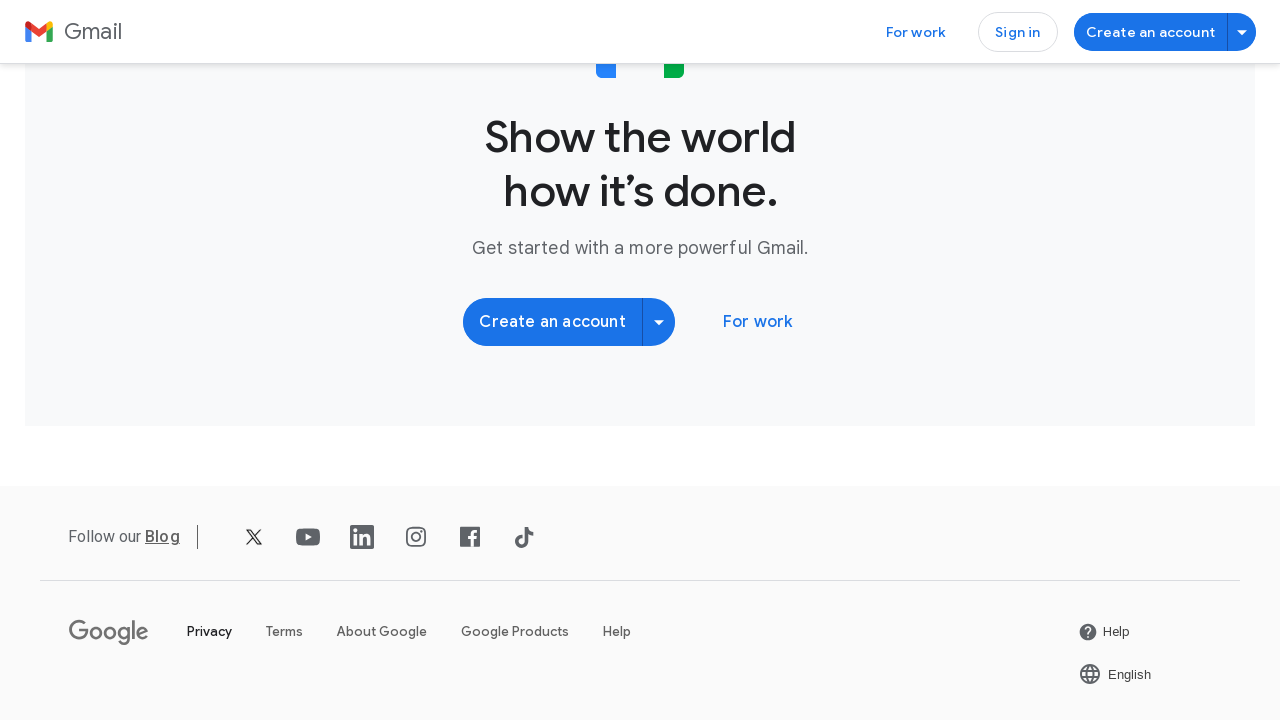

Terms of Service page finished loading
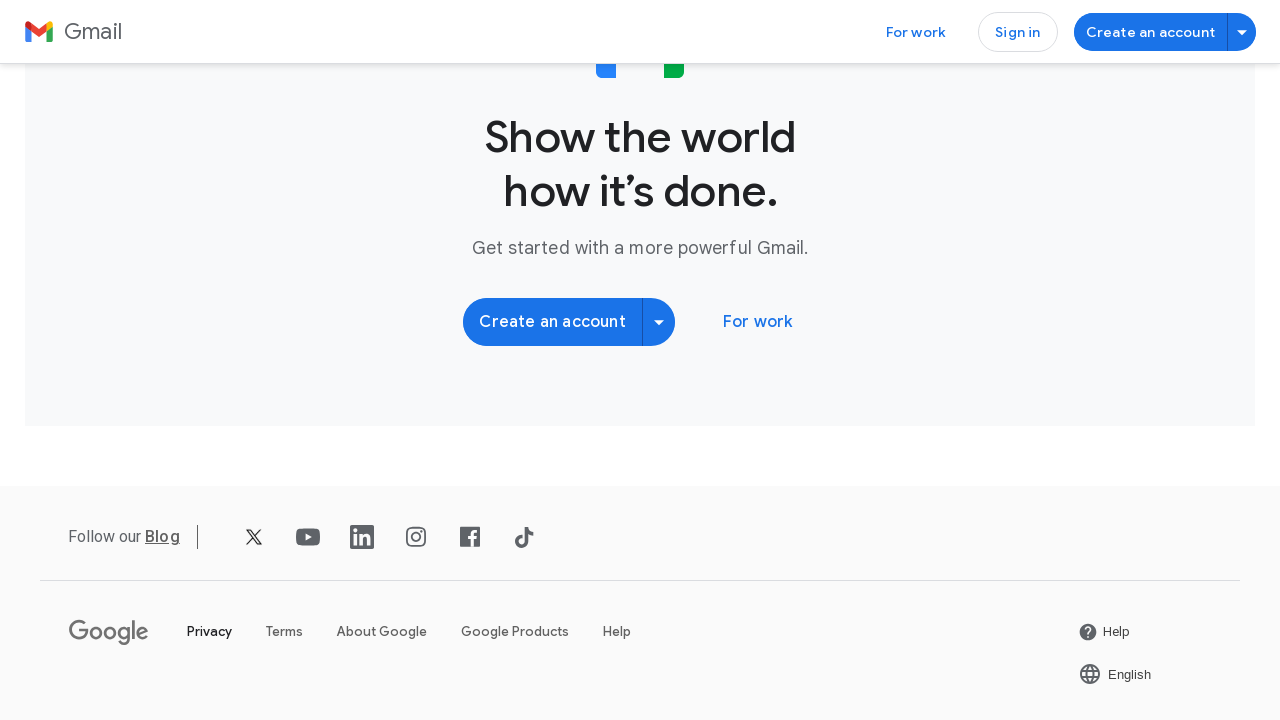

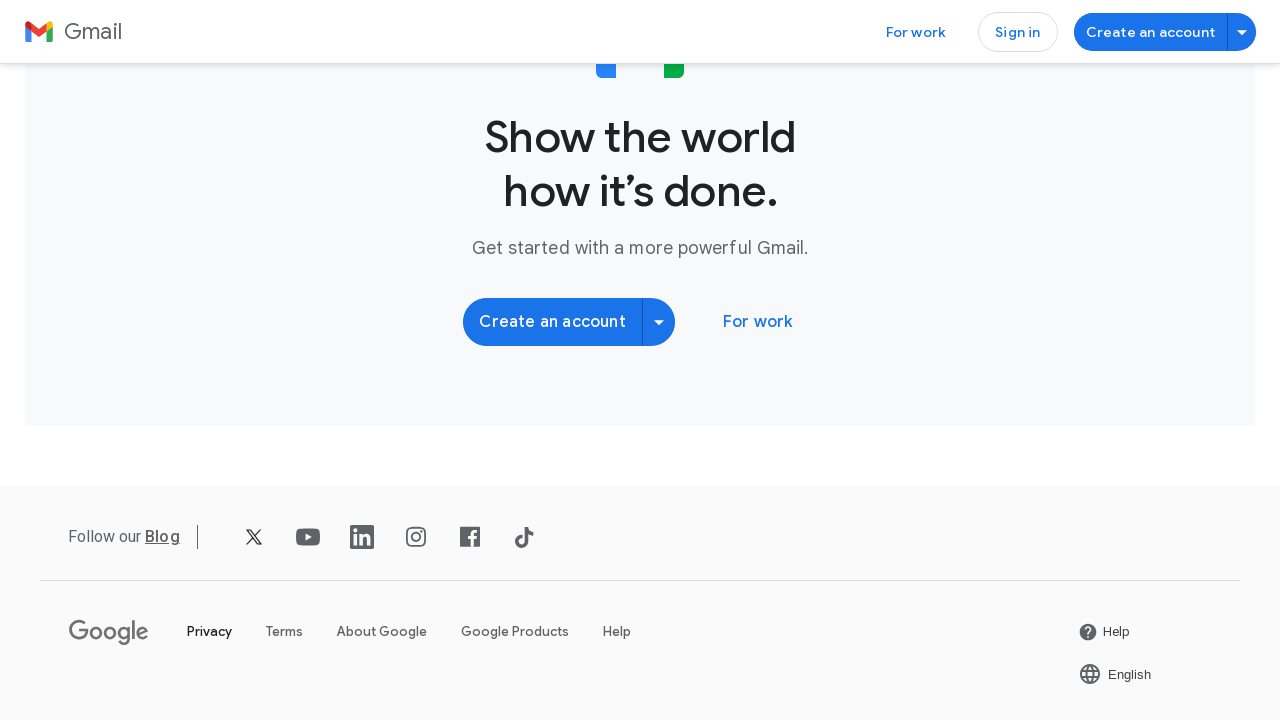